Tests a web form by filling a text input field with "Selenium" and clicking the submit button, then verifies the success message is displayed.

Starting URL: https://www.selenium.dev/selenium/web/web-form.html

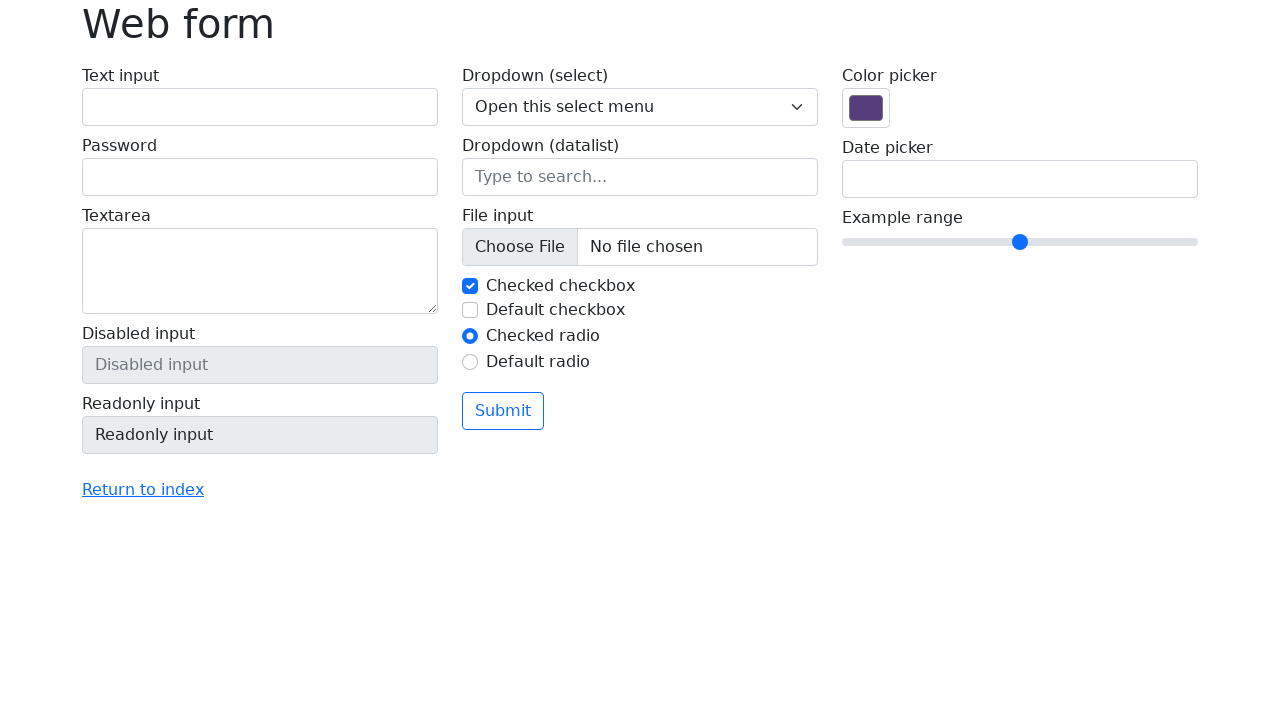

Verified page title is 'Web form'
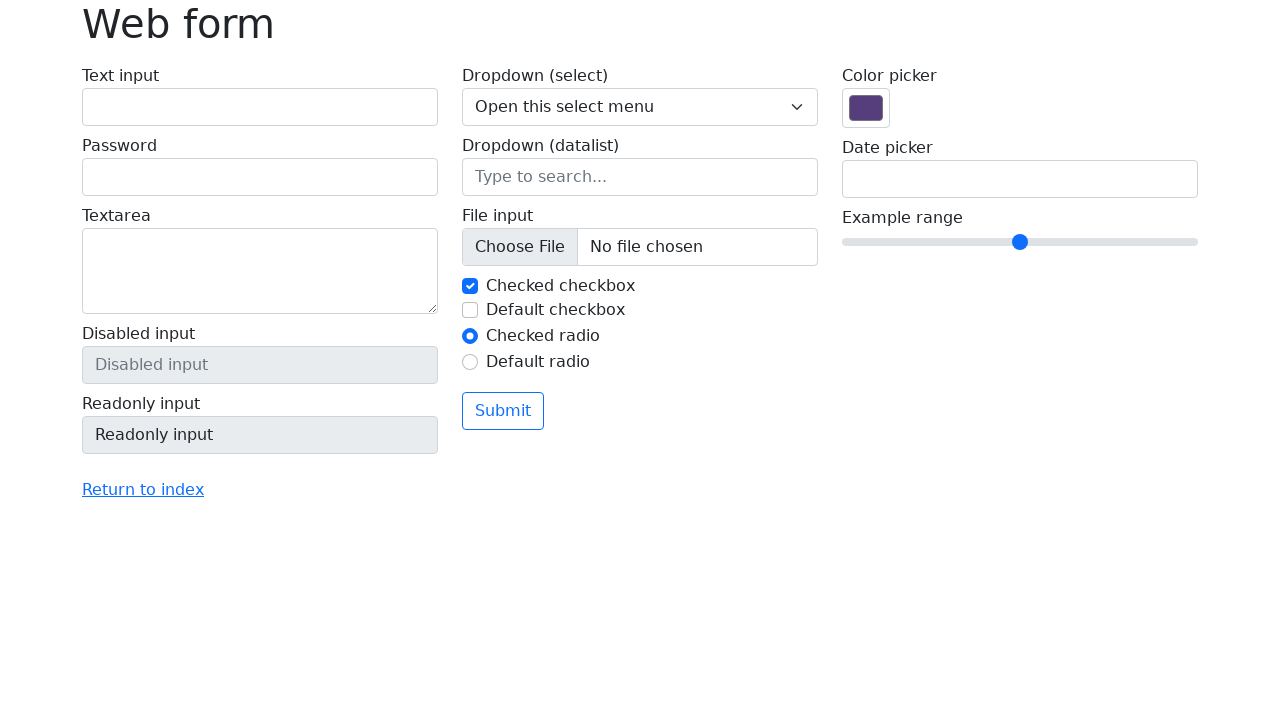

Filled text input field with 'Selenium' on input[name='my-text']
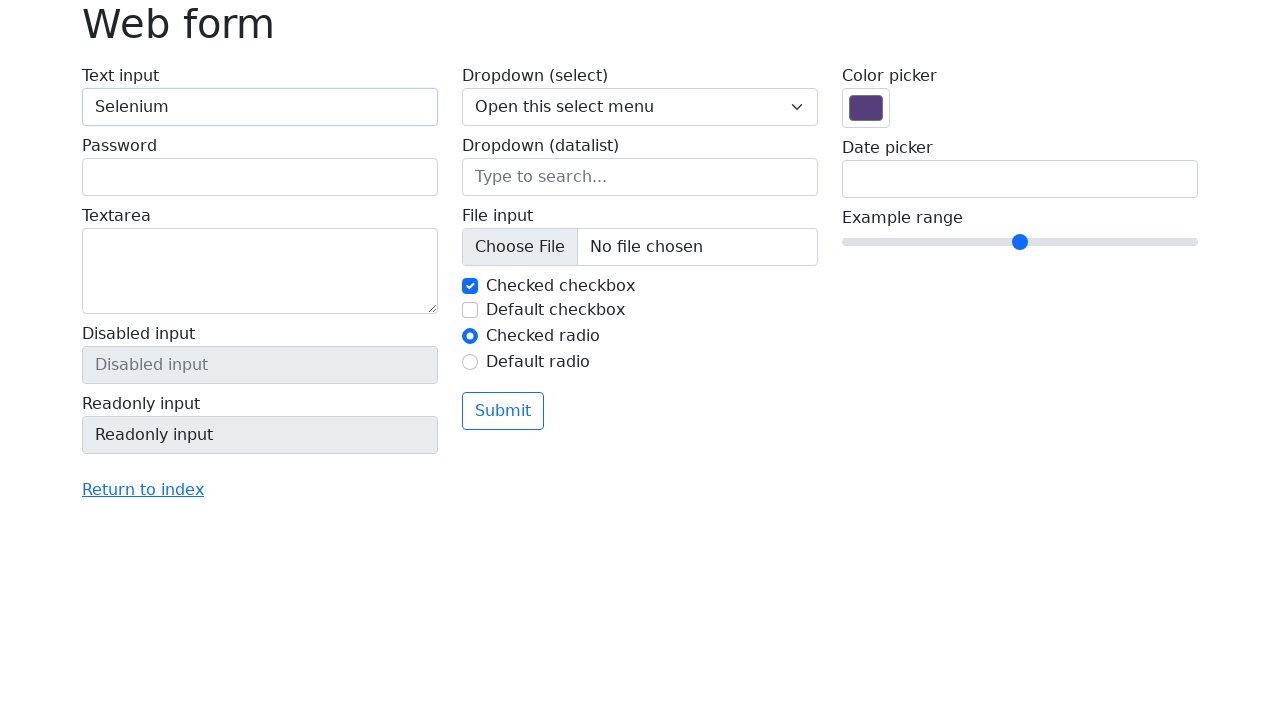

Clicked submit button at (503, 411) on button
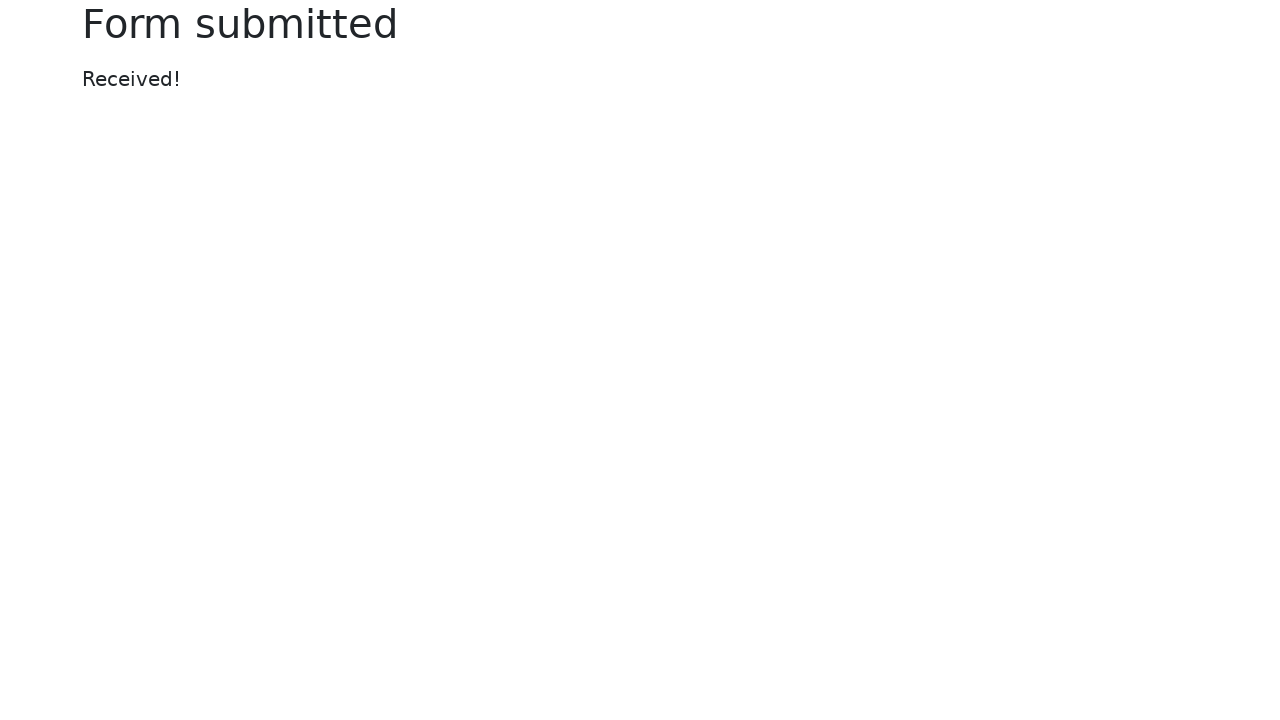

Success message element loaded
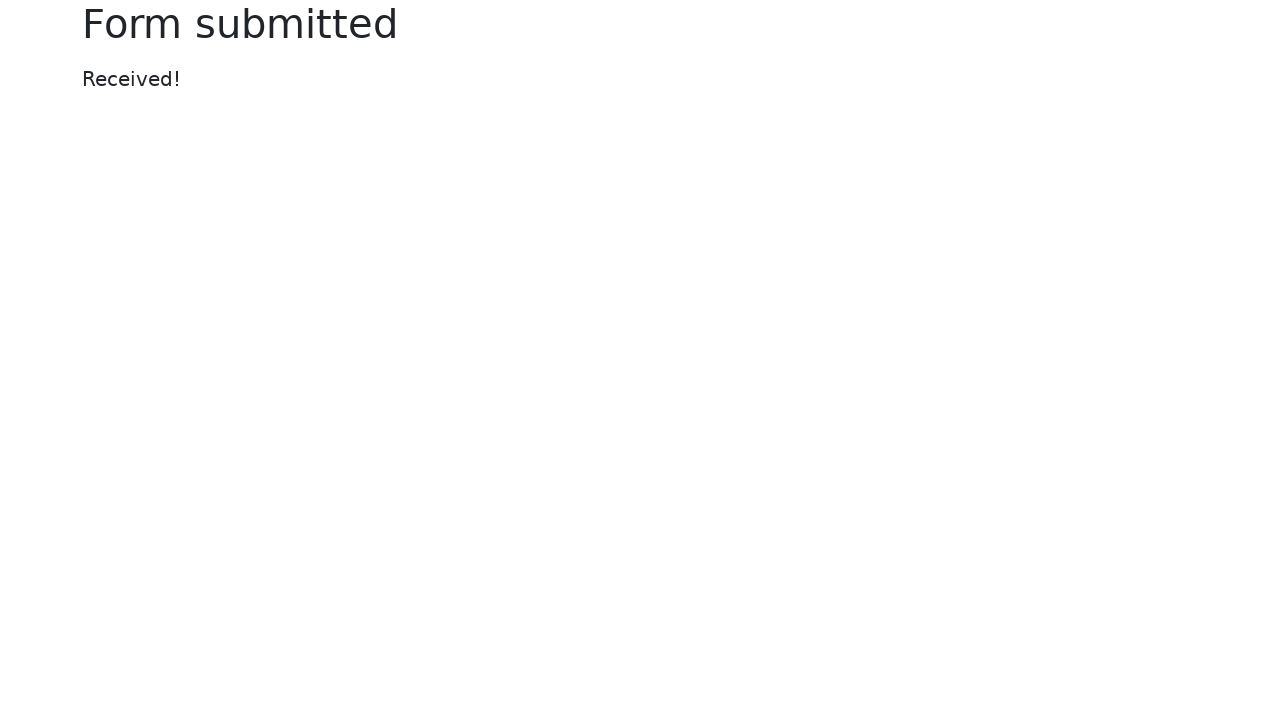

Located success message element
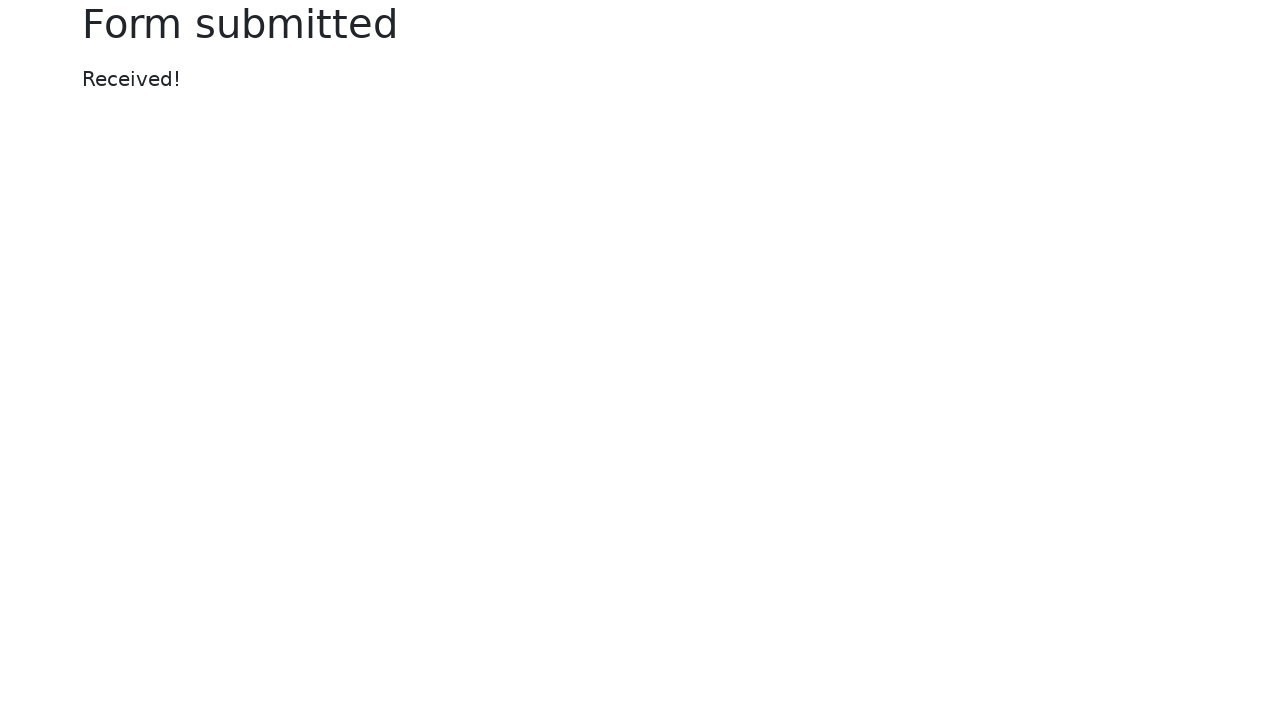

Verified success message displays 'Received!'
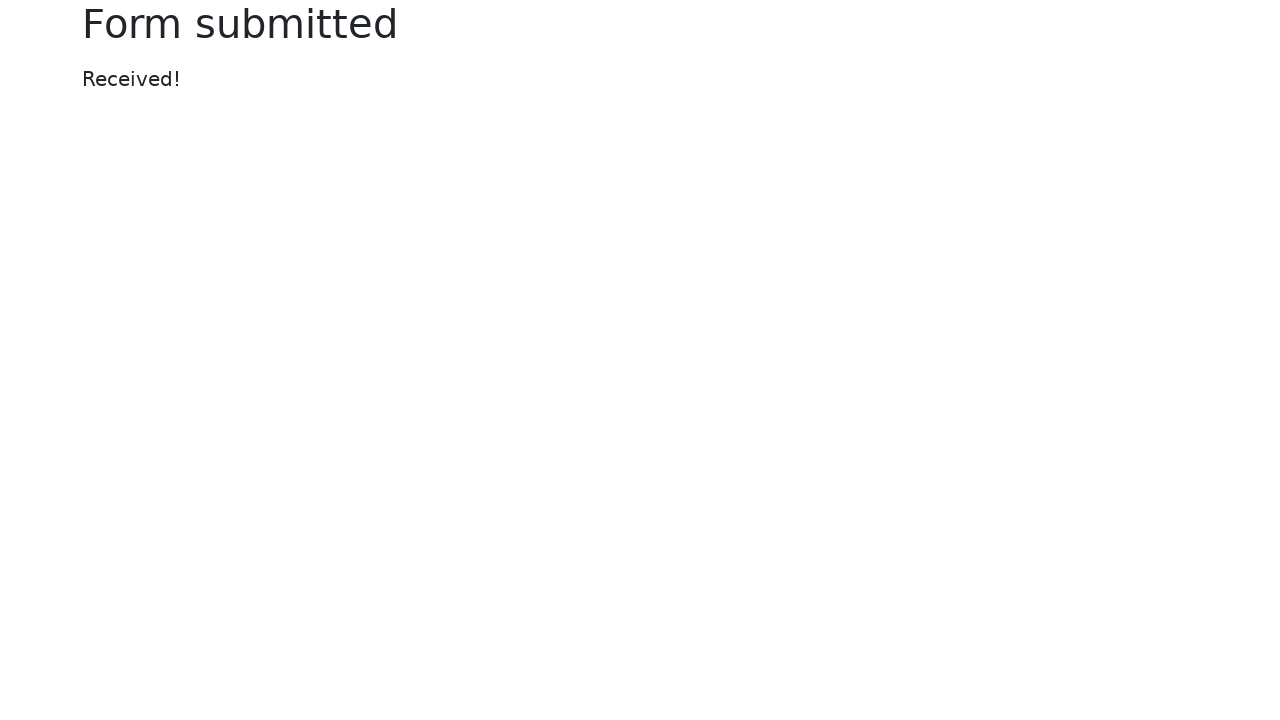

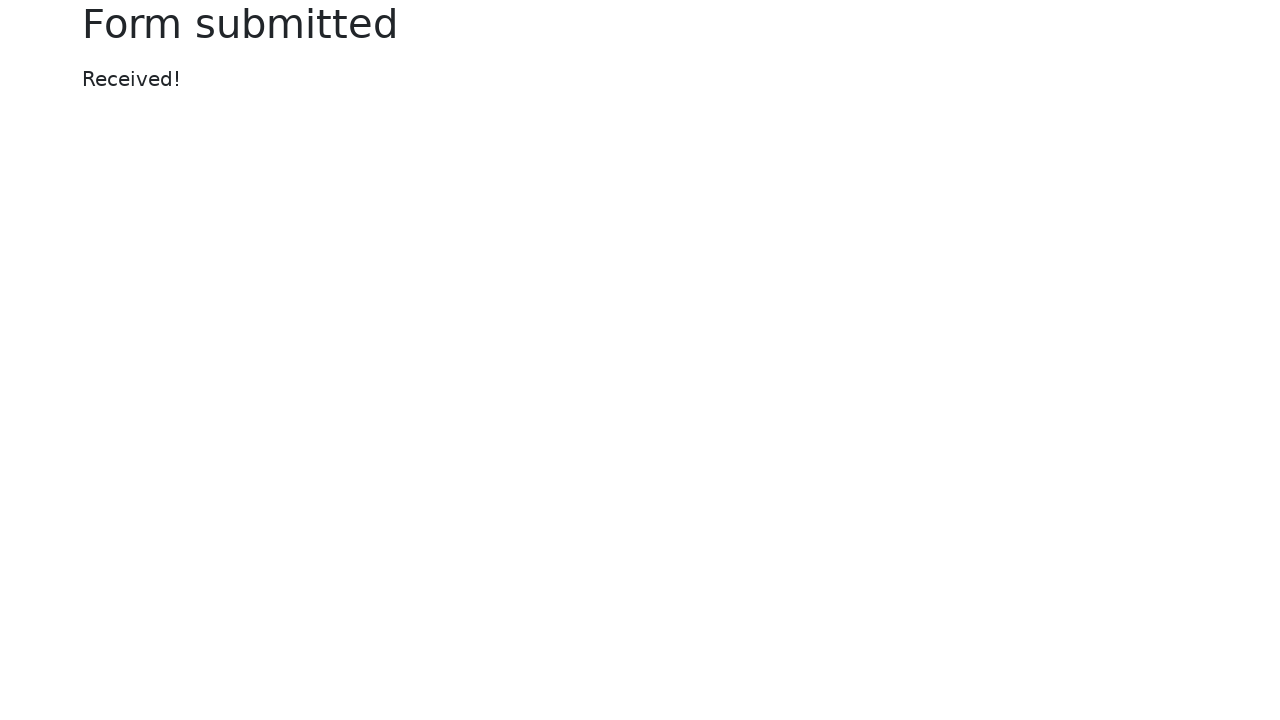